Tests alert handling functionality by triggering different types of alerts and interacting with them (accepting and dismissing)

Starting URL: https://demoqa.com/alerts

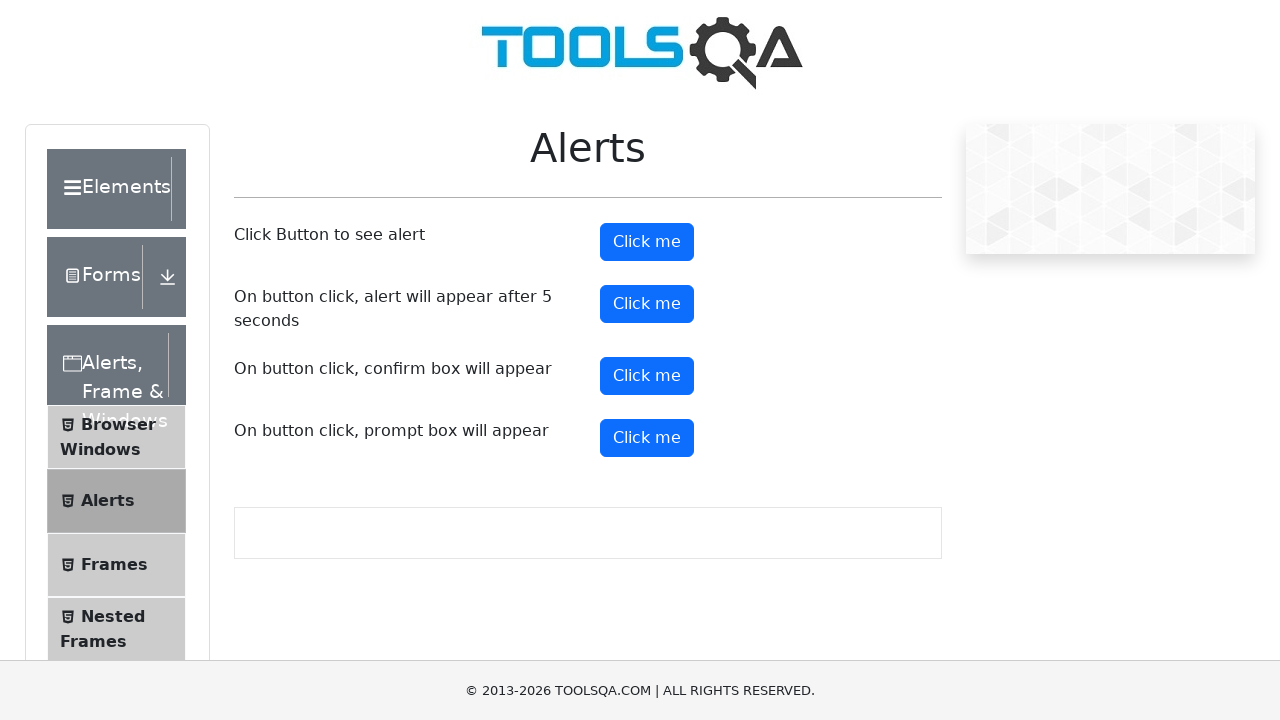

Clicked the alert button to trigger first alert at (647, 242) on #alertButton
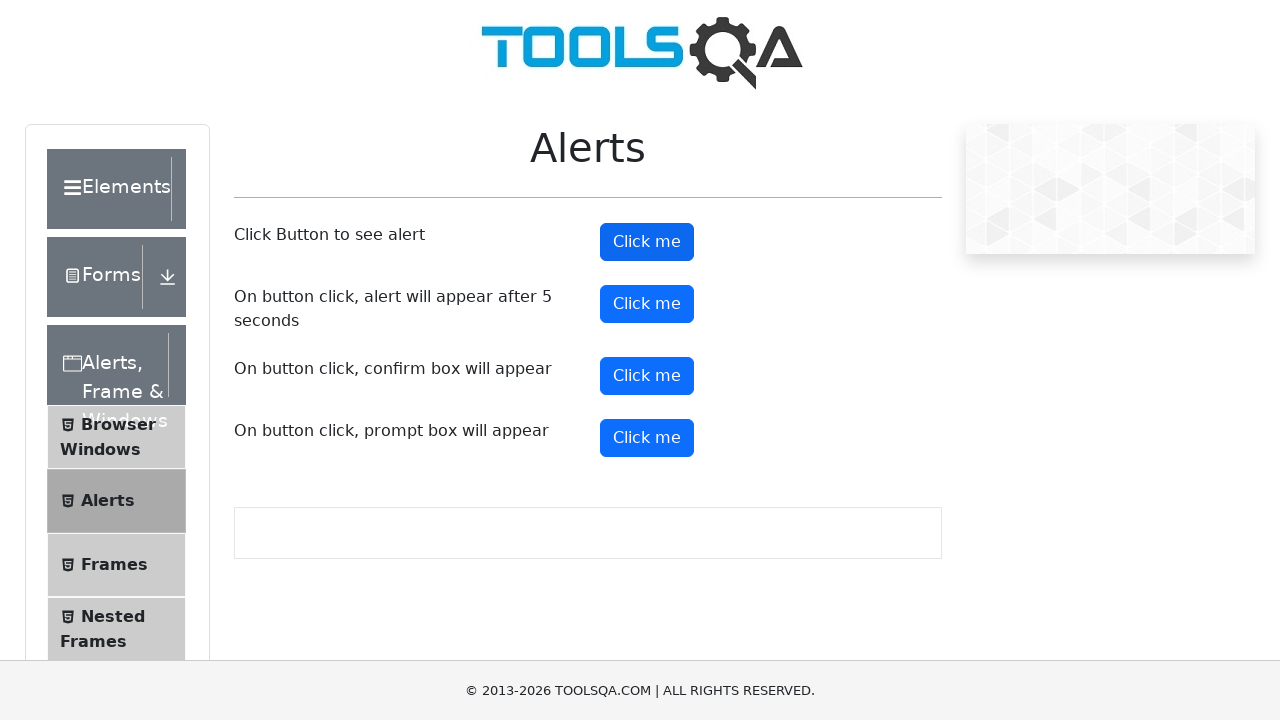

Set up dialog handler to accept alerts
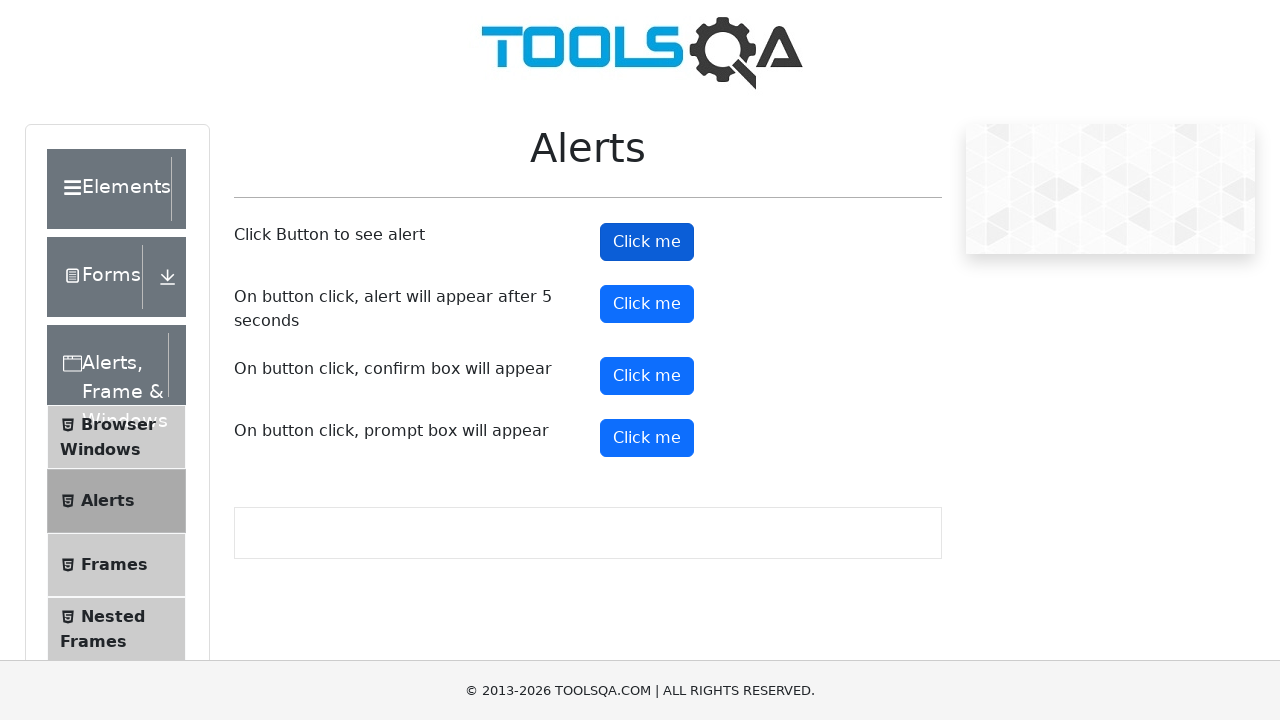

Clicked the confirm button to trigger confirmation alert at (647, 376) on #confirmButton
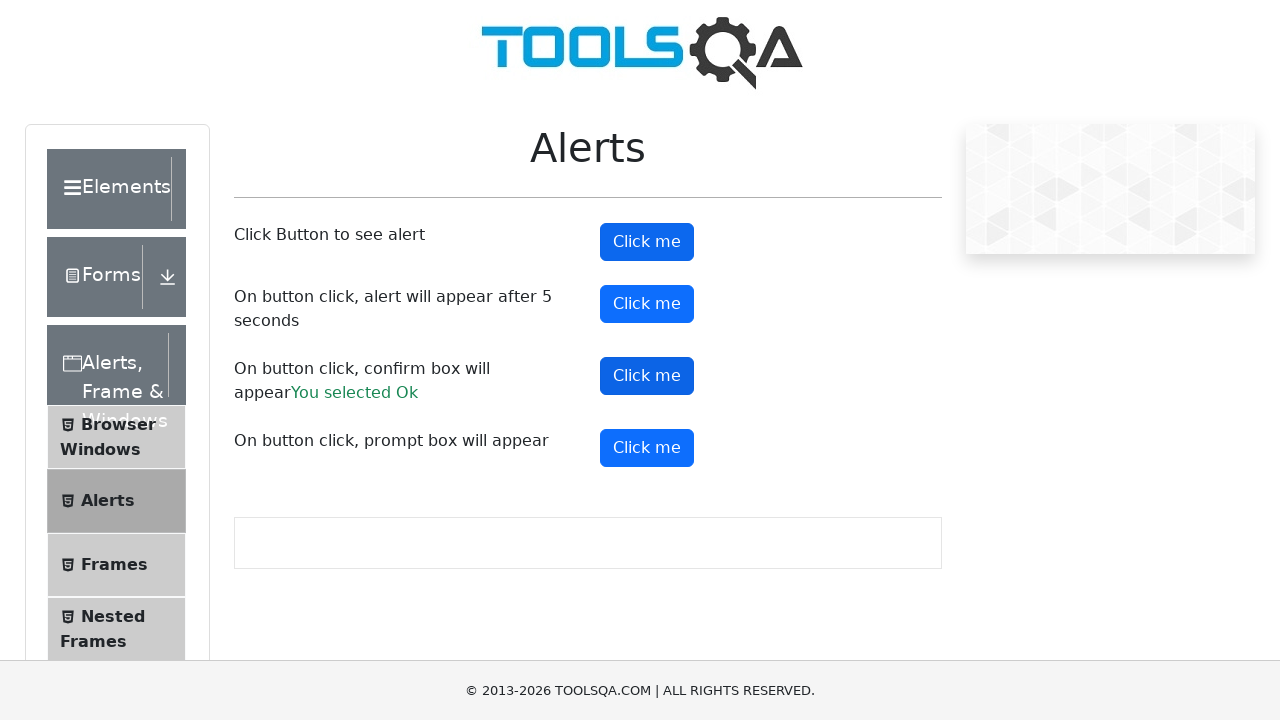

Set up dialog handler to dismiss confirmation alerts
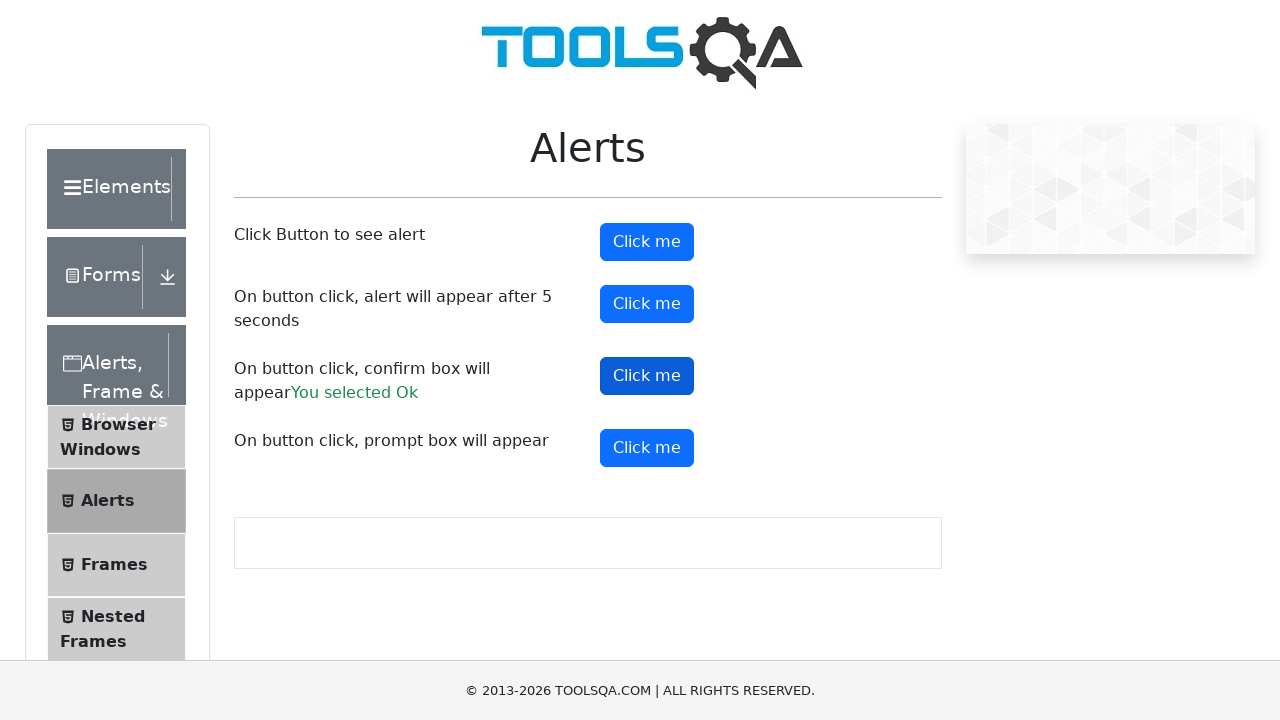

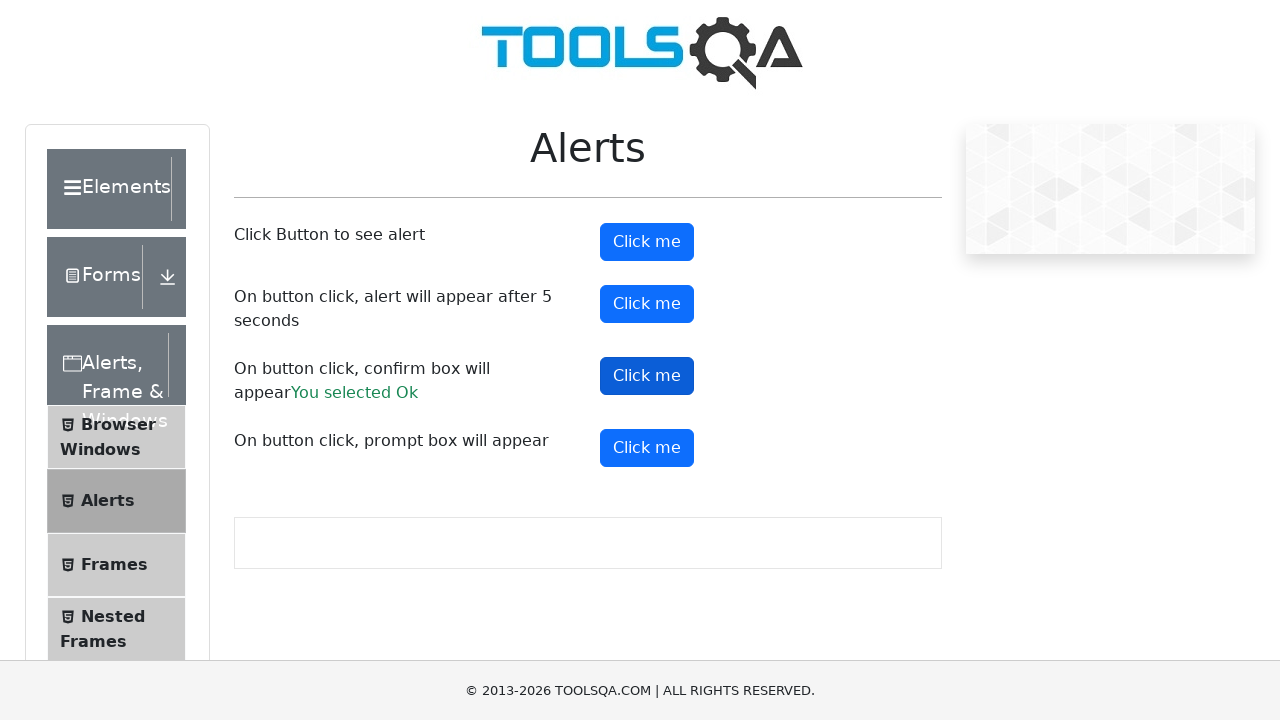